Tests progress bar functionality by starting and stopping the progress bar

Starting URL: http://uitestingplayground.com/

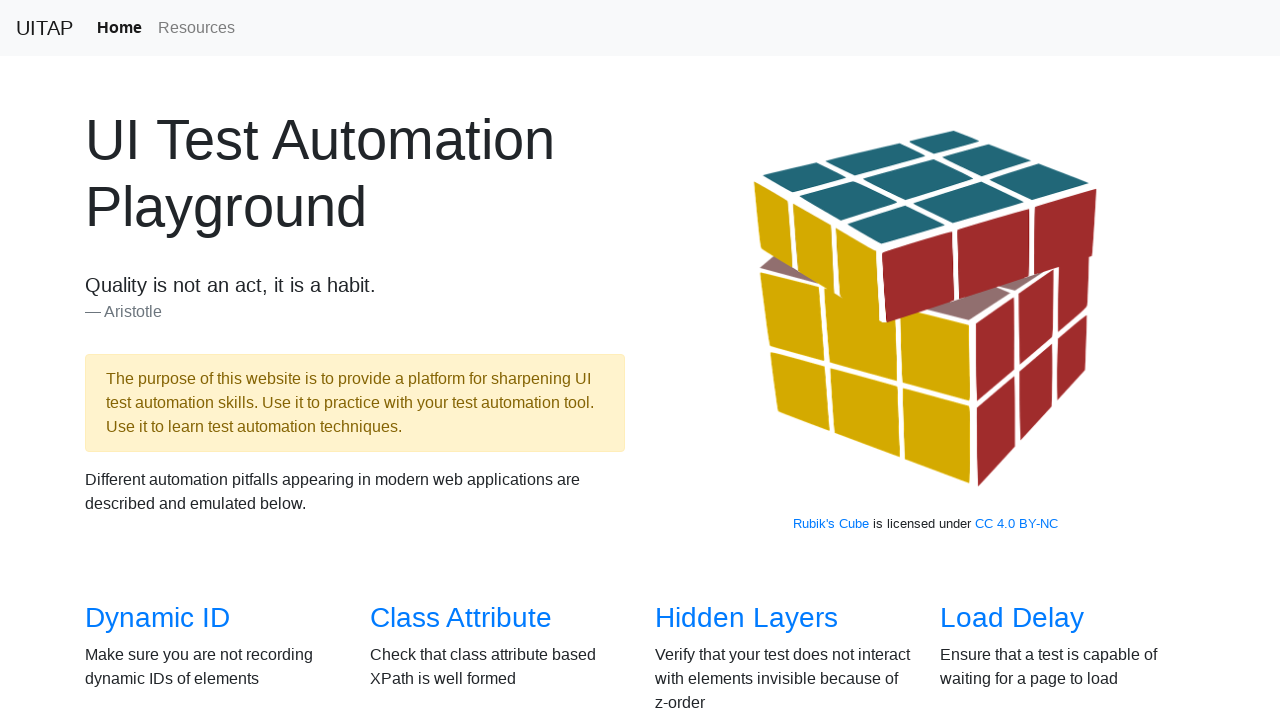

Clicked on Progress Bar link at (1022, 361) on text=Progress Bar
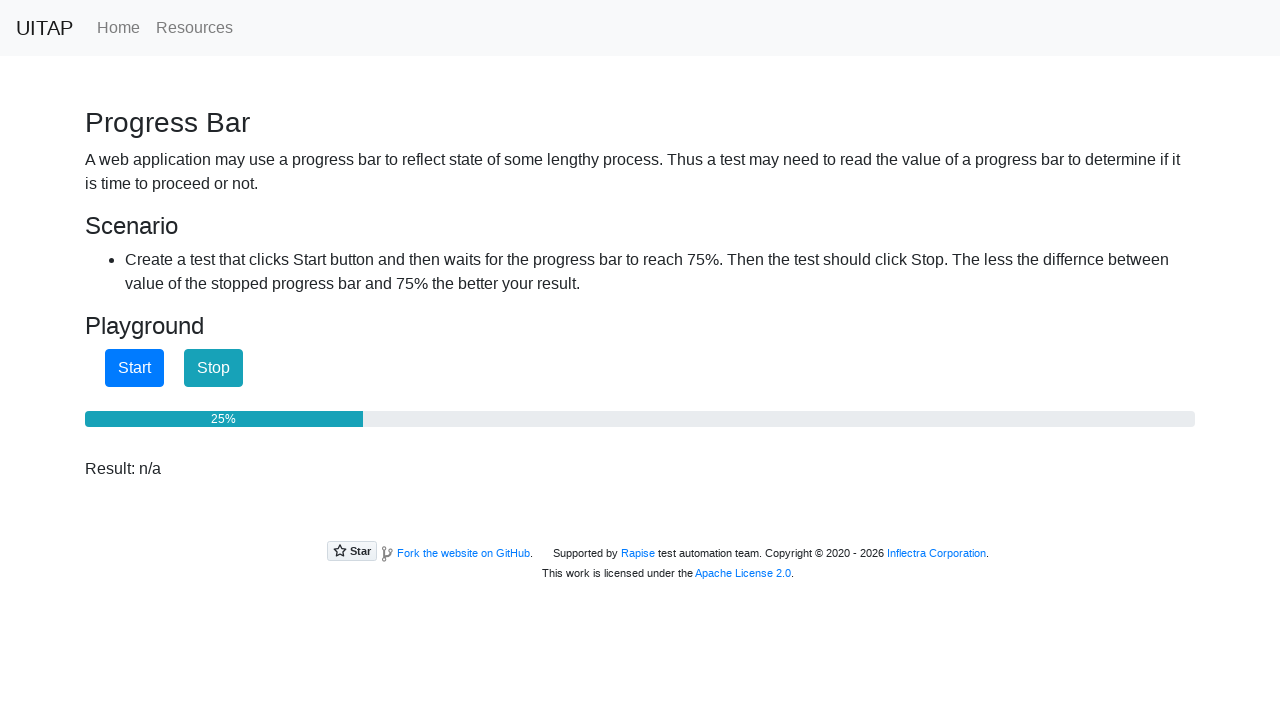

Clicked the start button to begin progress bar at (134, 368) on #startButton
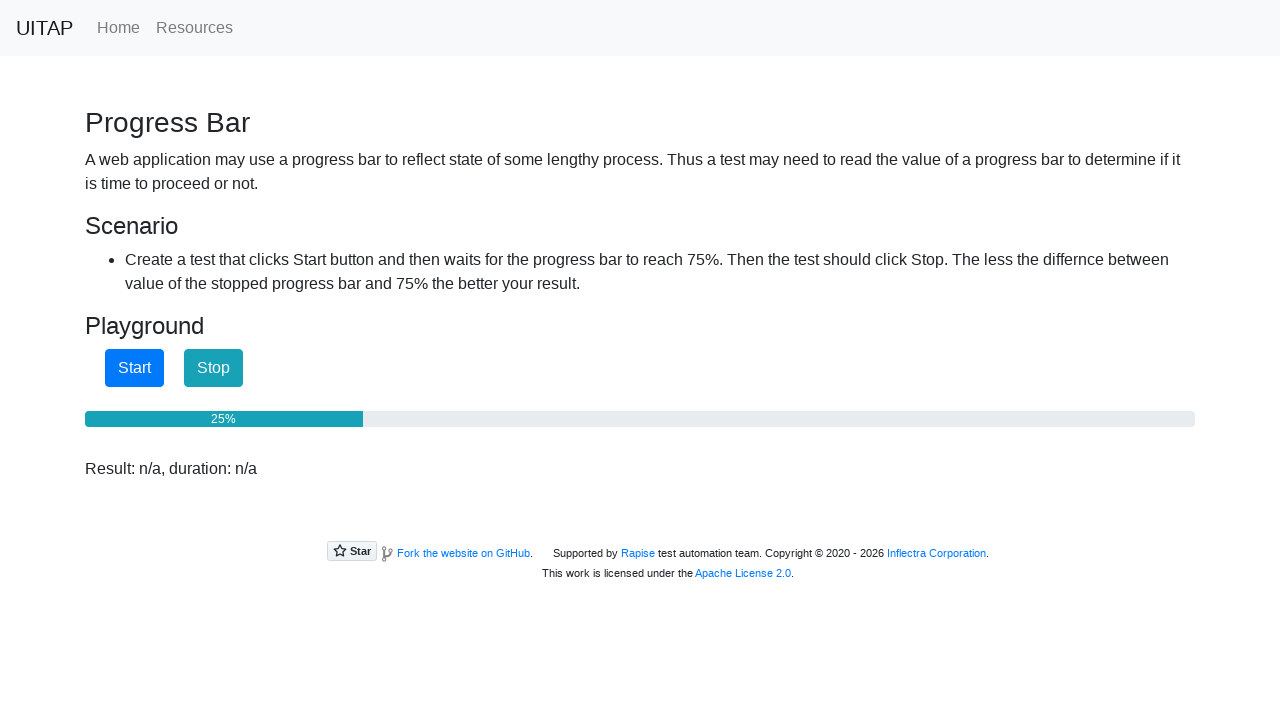

Waited 10 seconds for progress bar to advance
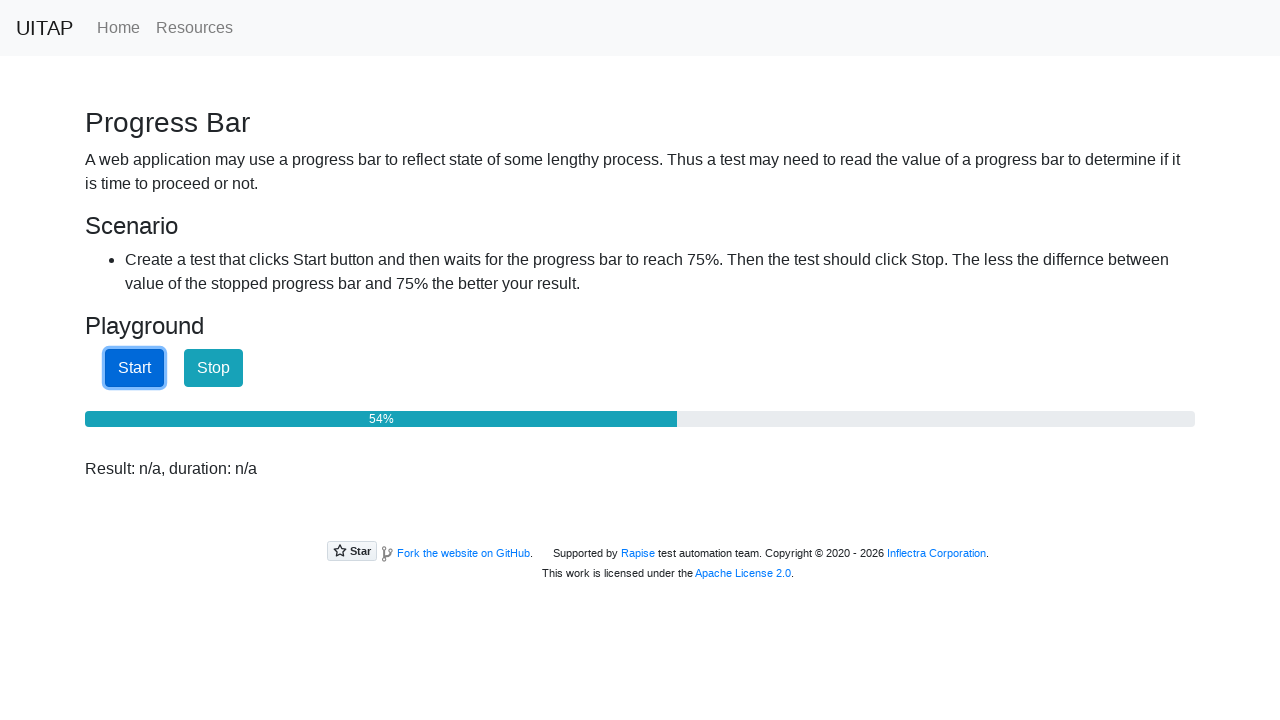

Clicked the stop button to halt progress bar at (214, 368) on #stopButton
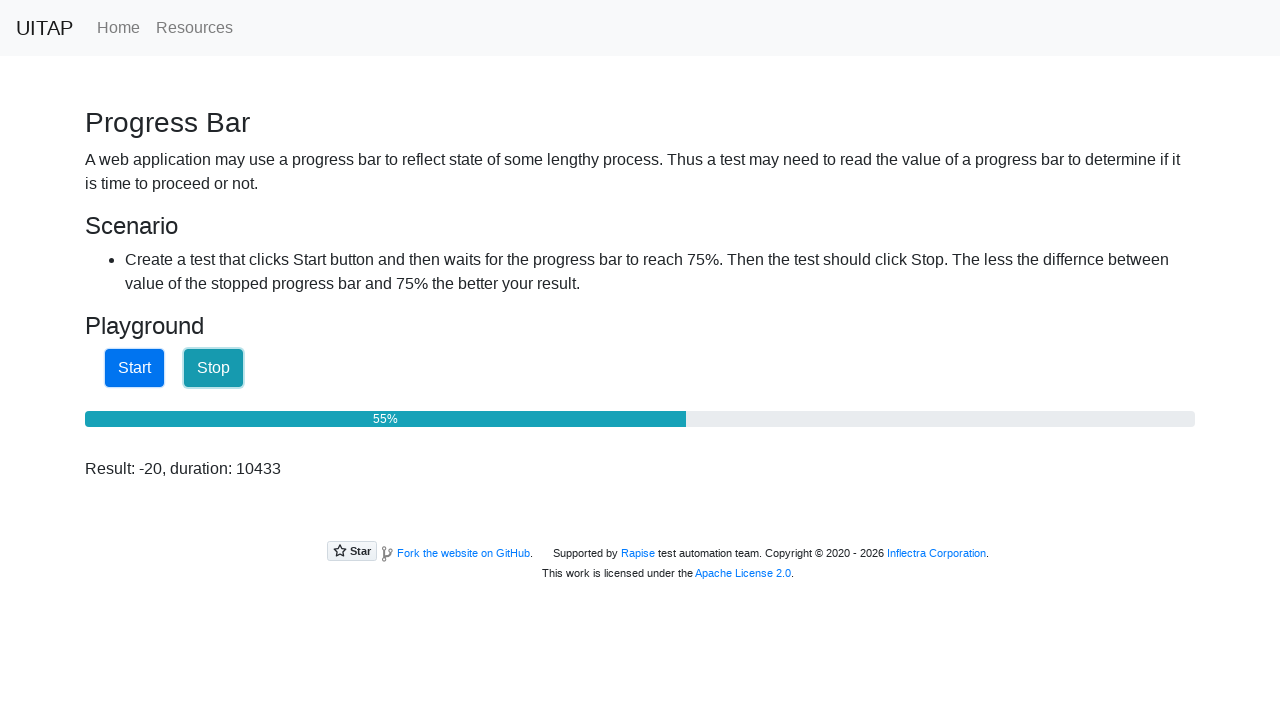

Clicked the start button again to resume progress bar at (134, 368) on #startButton
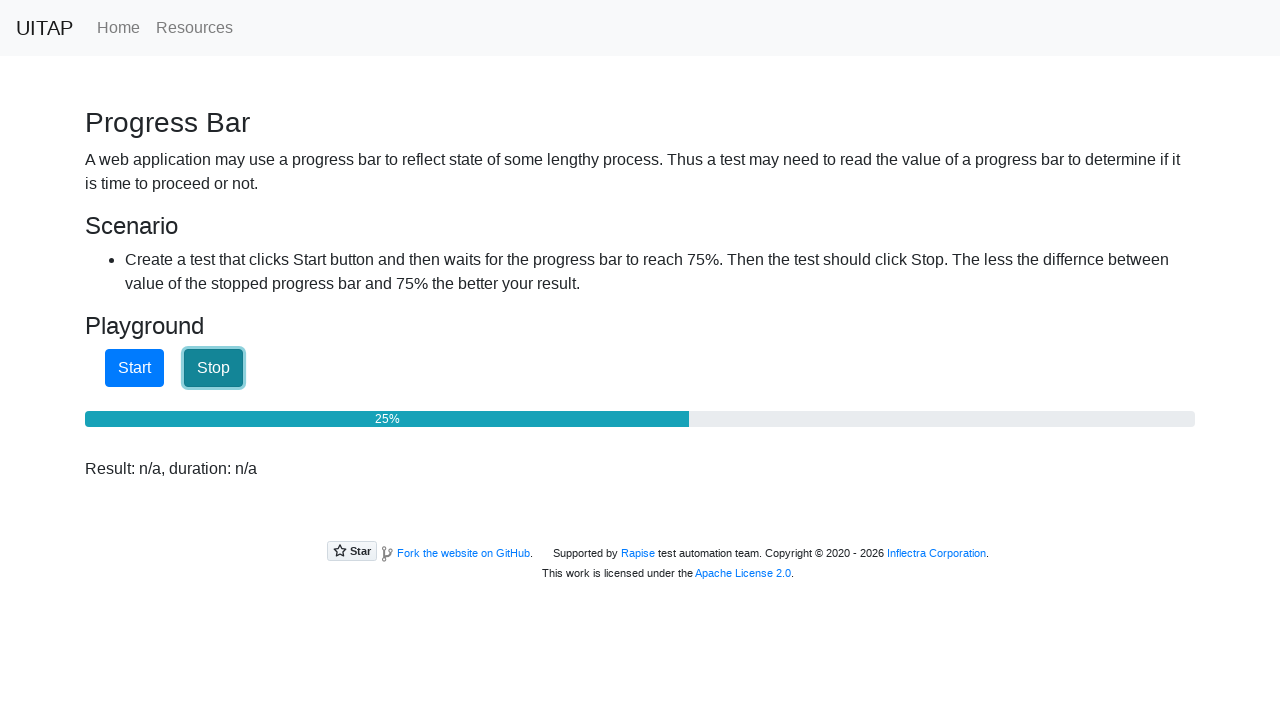

Clicked the stop button immediately to stop progress bar at (214, 368) on #stopButton
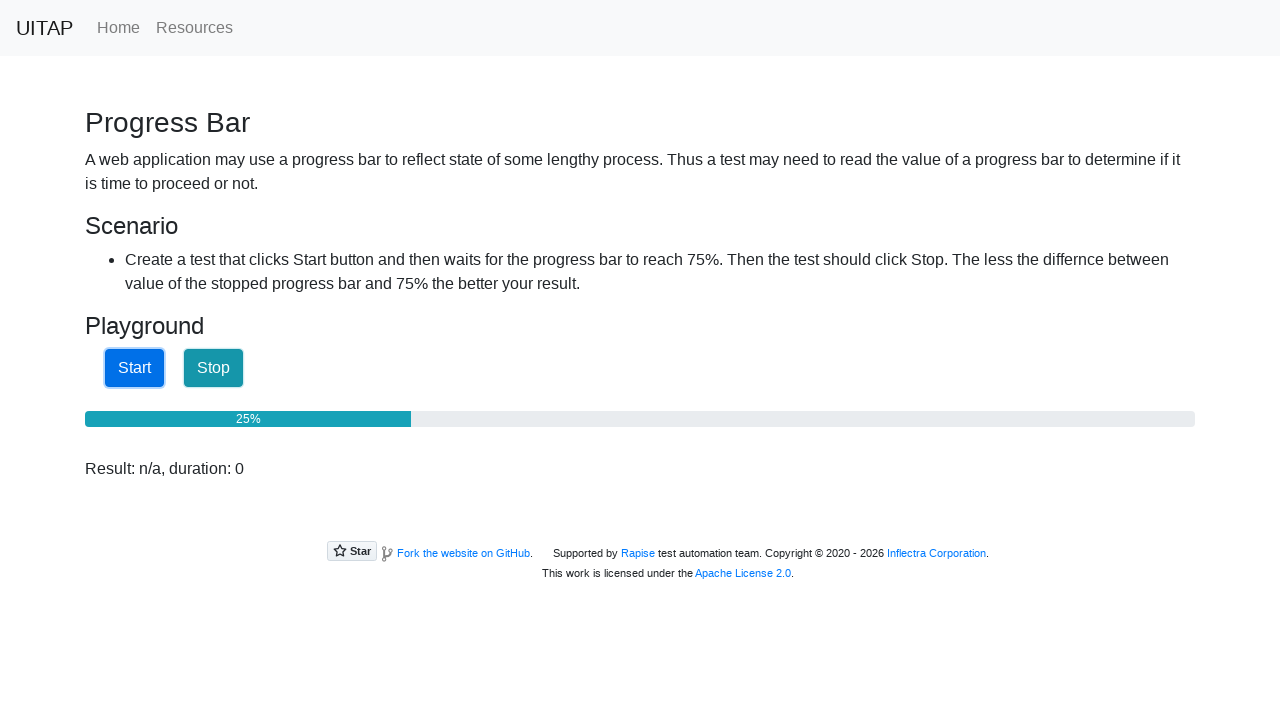

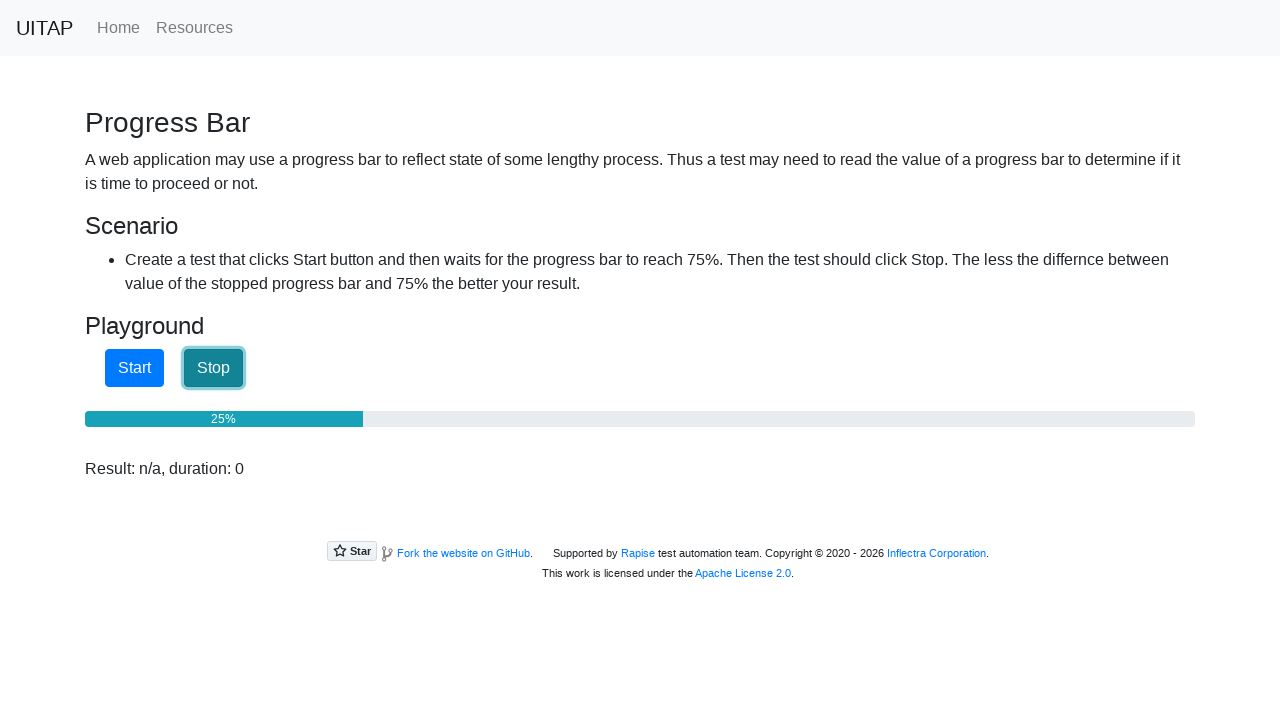